Tests handling of different types of JavaScript alerts including simple alerts, confirmation dialogs, and prompt dialogs by accepting, dismissing, and entering text

Starting URL: https://www.hyrtutorials.com/p/alertsdemo.html

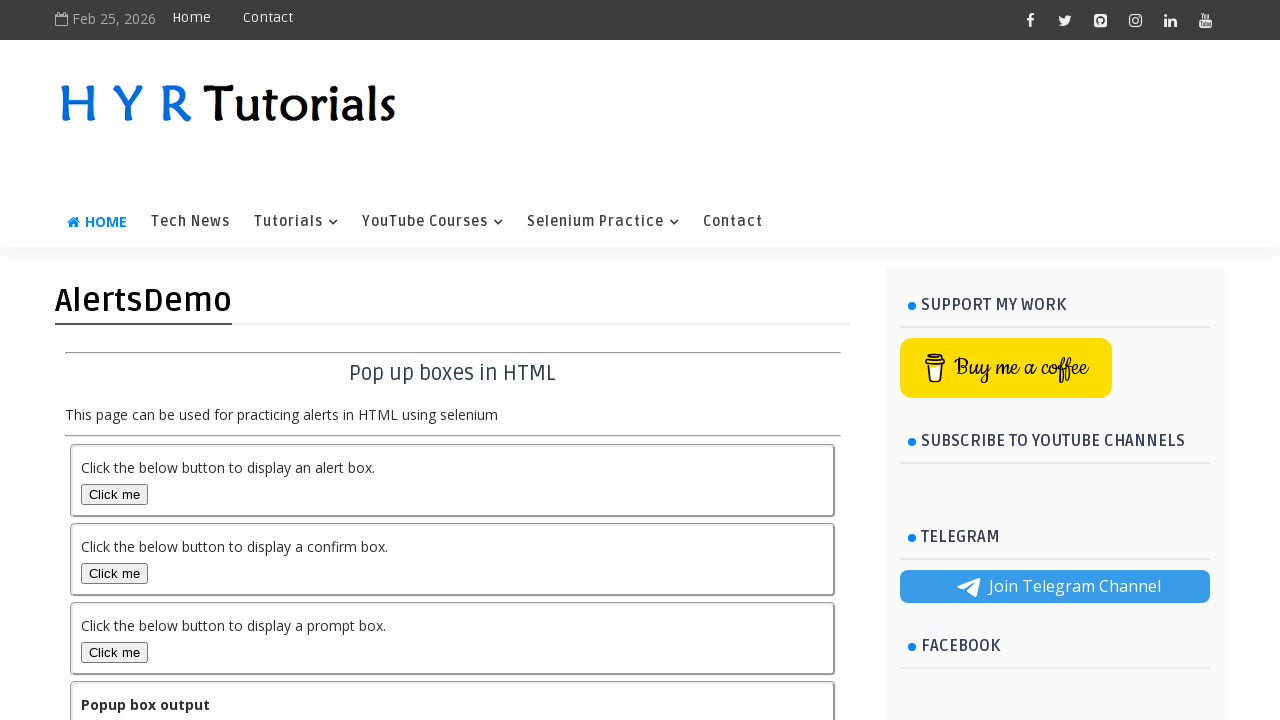

Clicked the first 'Click me' button to trigger a simple alert at (114, 494) on xpath=(//button[text()='Click me'])[1]
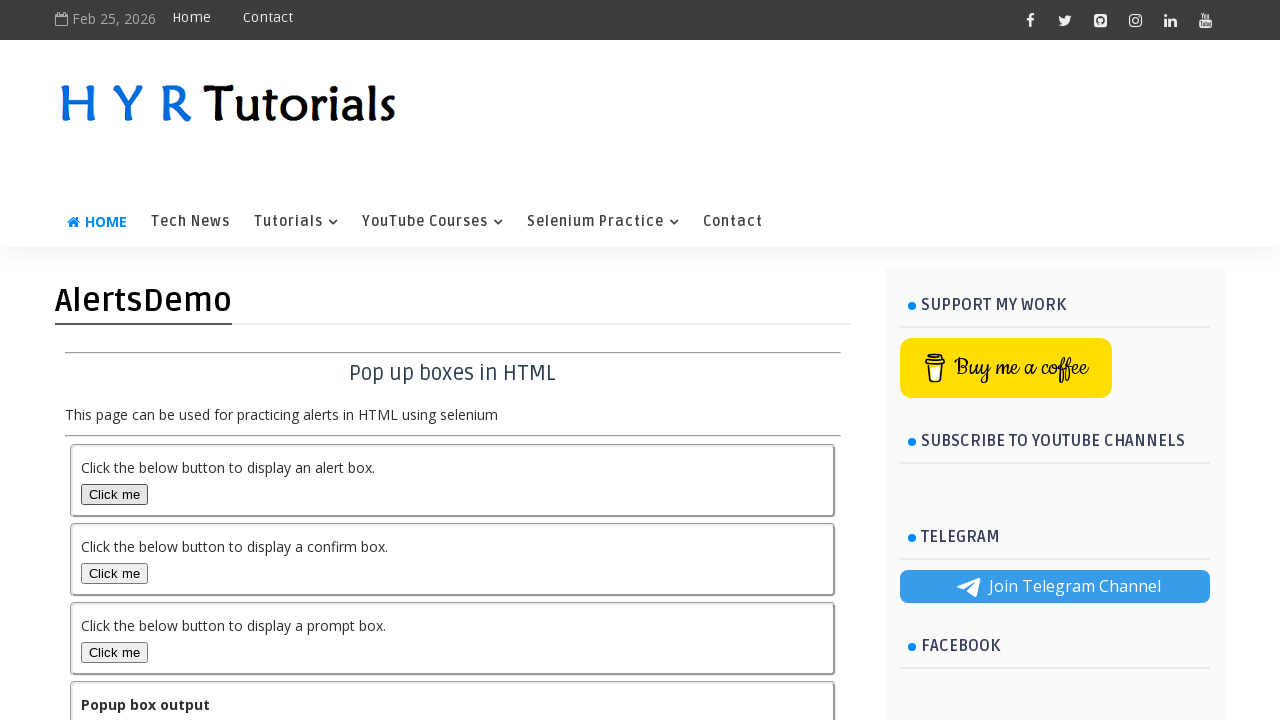

Accepted the simple alert dialog
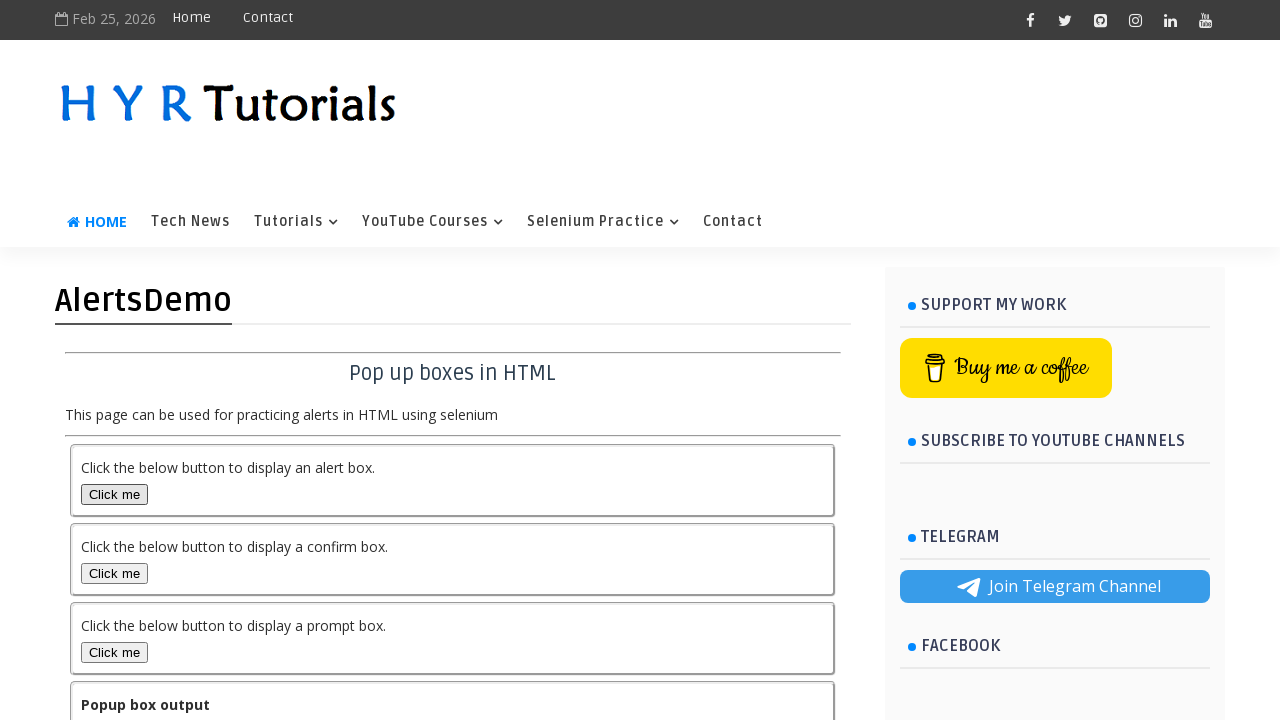

Output element appeared after accepting simple alert
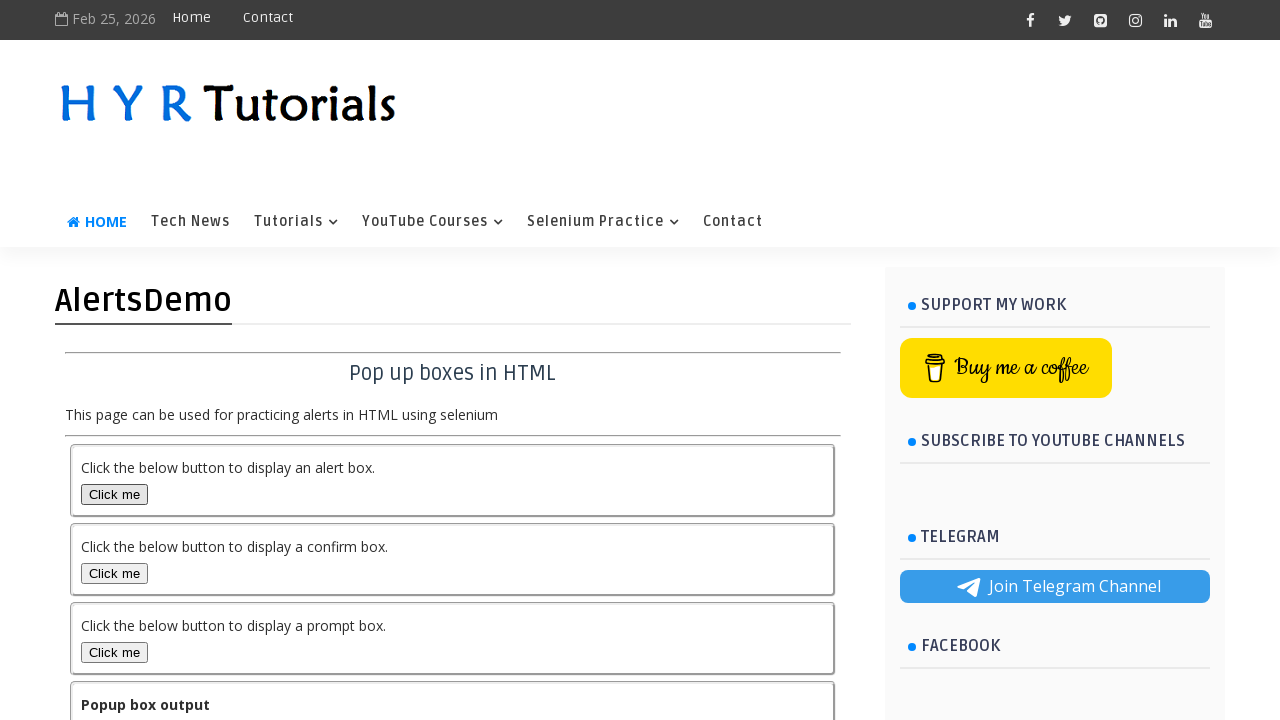

Clicked the confirm box button to trigger a confirmation dialog at (114, 573) on #confirmBox
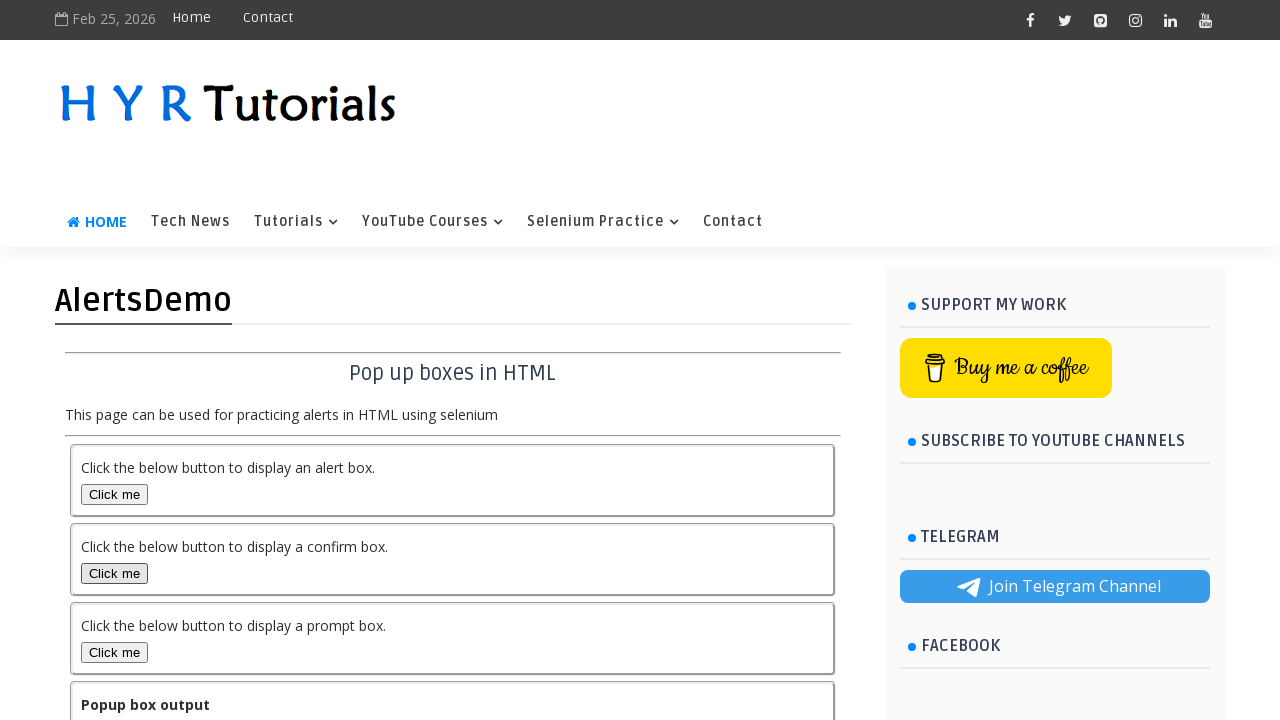

Dismissed the confirmation dialog
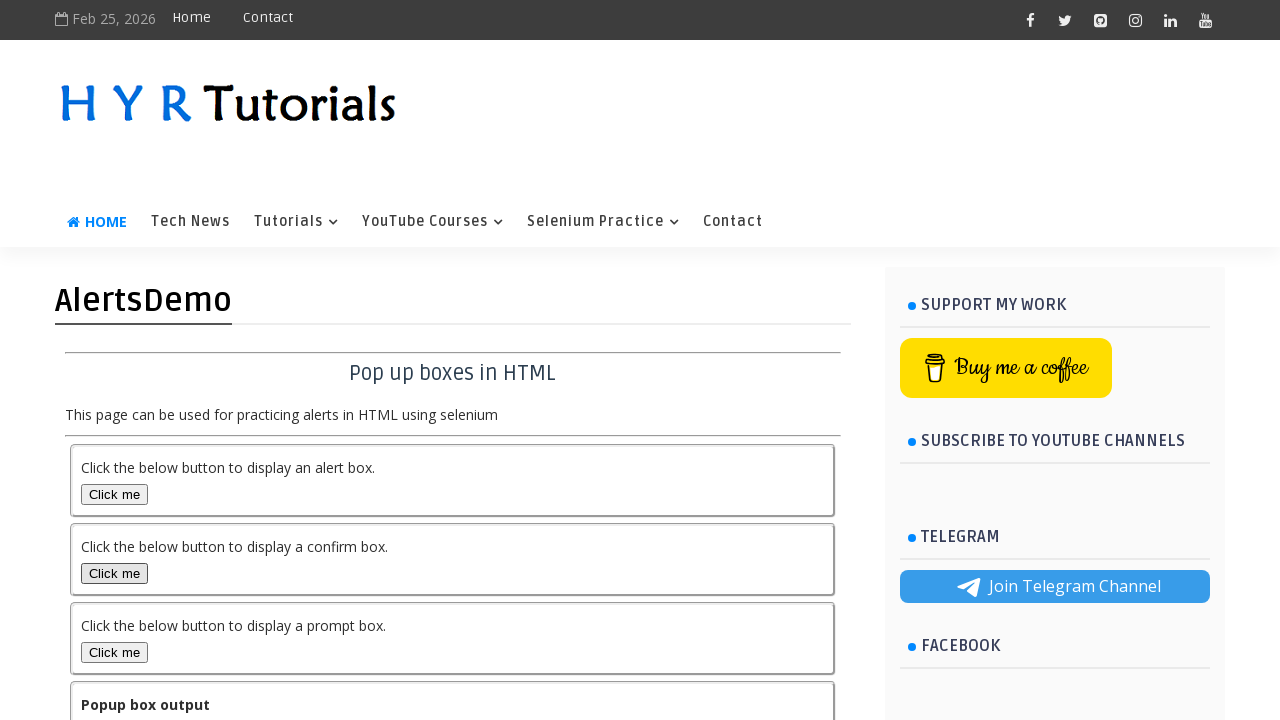

Output element appeared after dismissing confirmation dialog
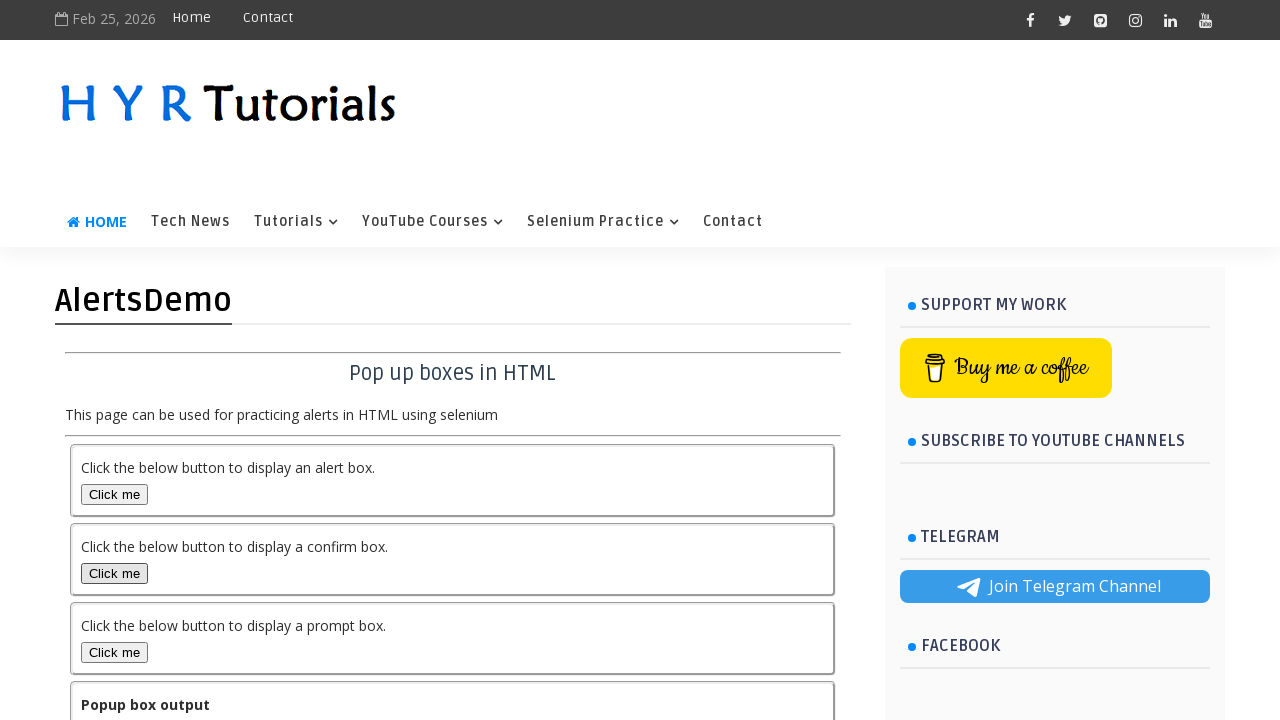

Clicked the prompt box button to trigger a prompt dialog at (114, 652) on #promptBox
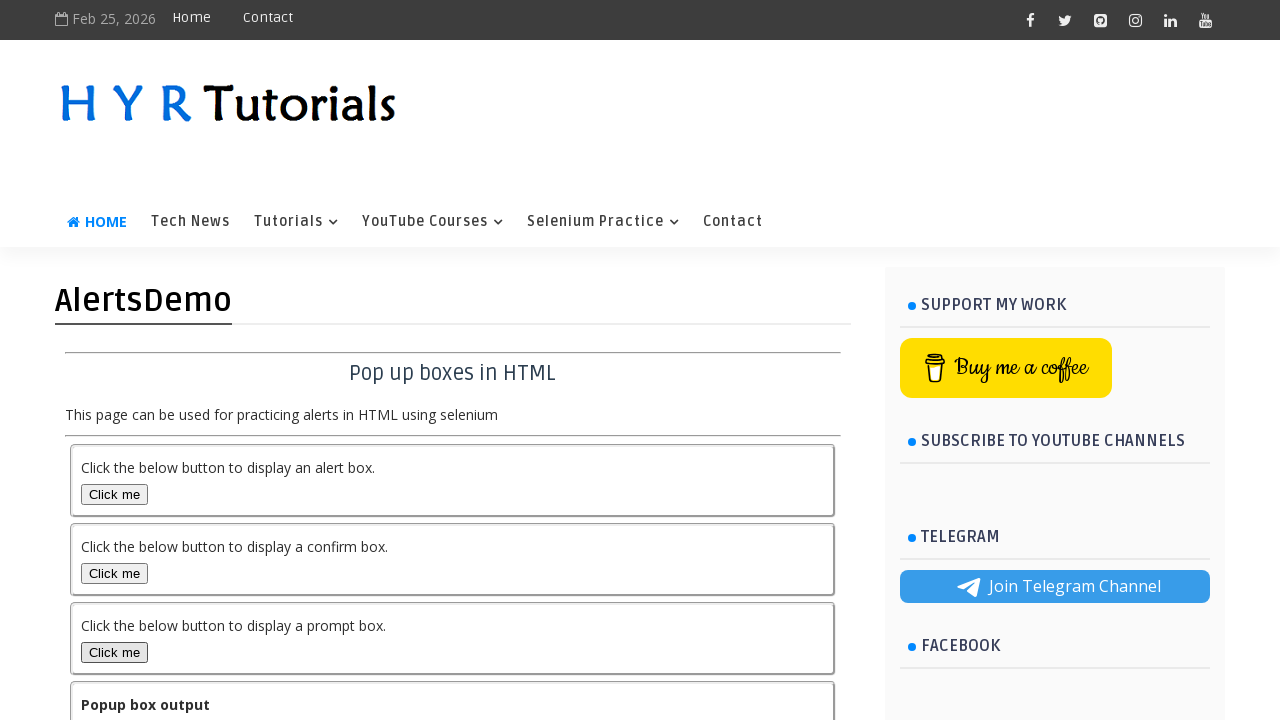

Entered text 'Hi its me satish' in the prompt dialog and accepted
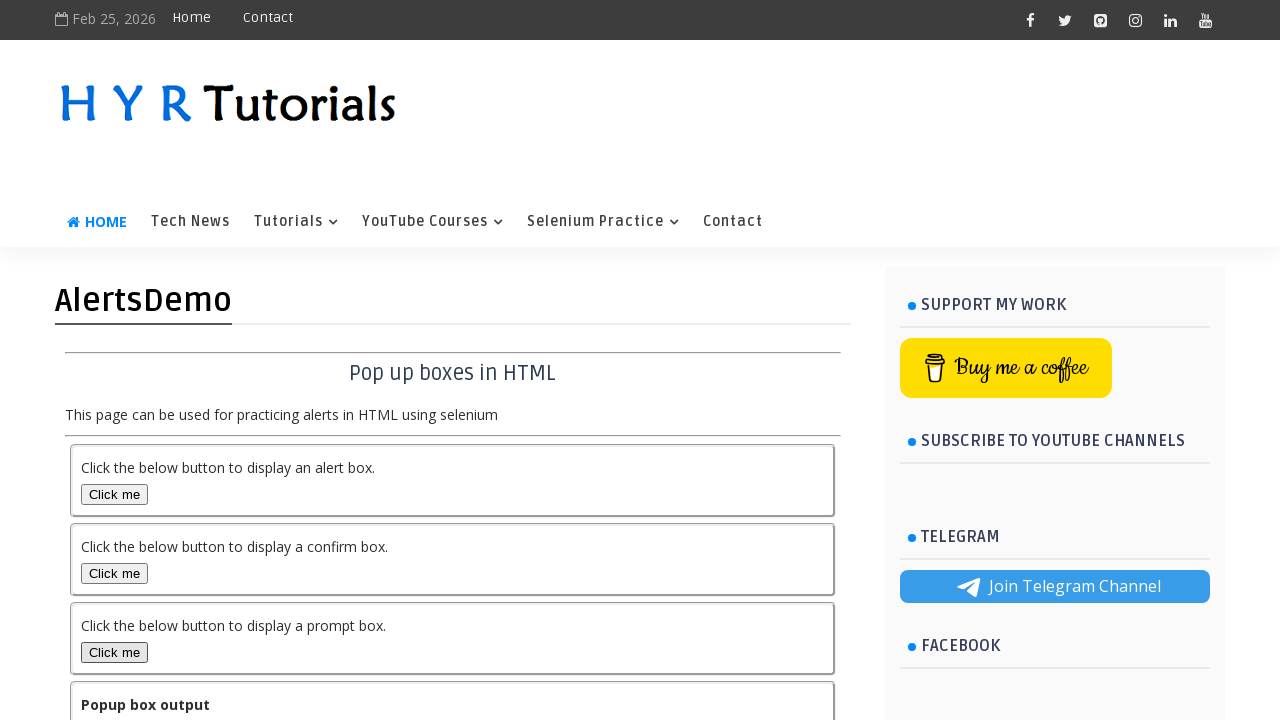

Output element appeared after accepting prompt dialog with text input
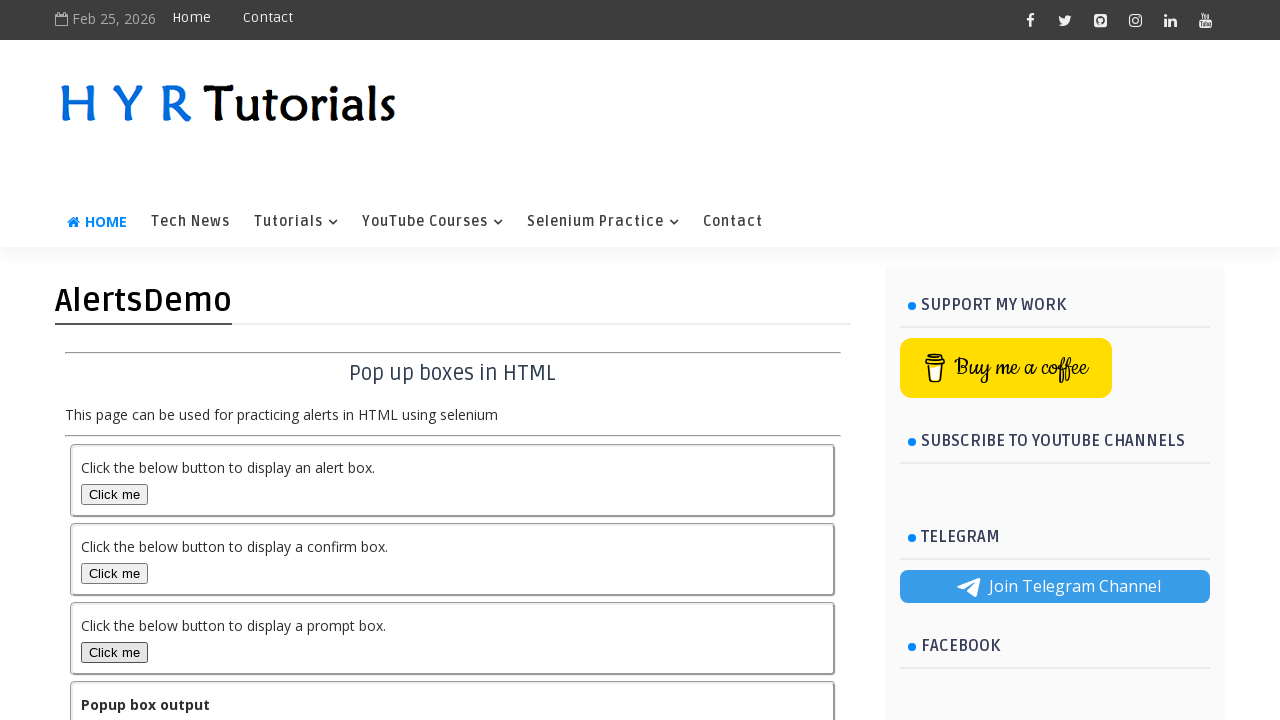

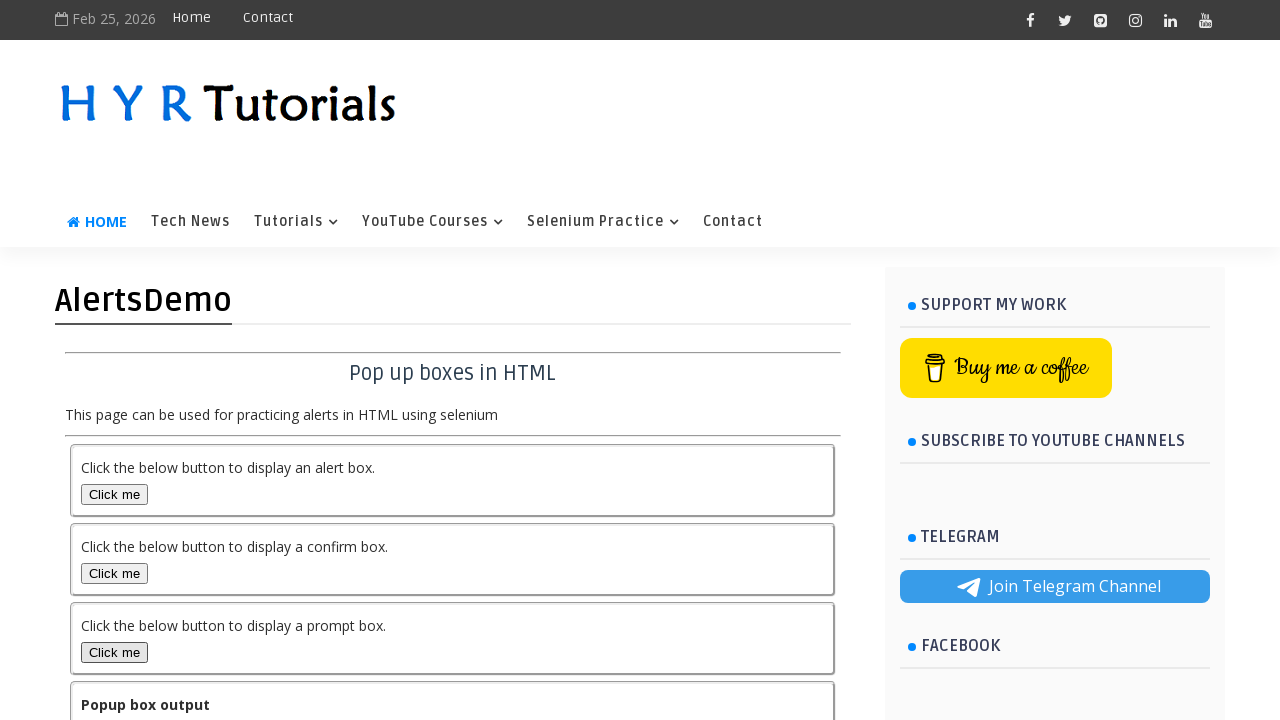